Tests the Text Box form on DemoQA by navigating to Elements section, filling out a form with name, email, and addresses, then submitting and verifying the output displays correctly.

Starting URL: https://demoqa.com/

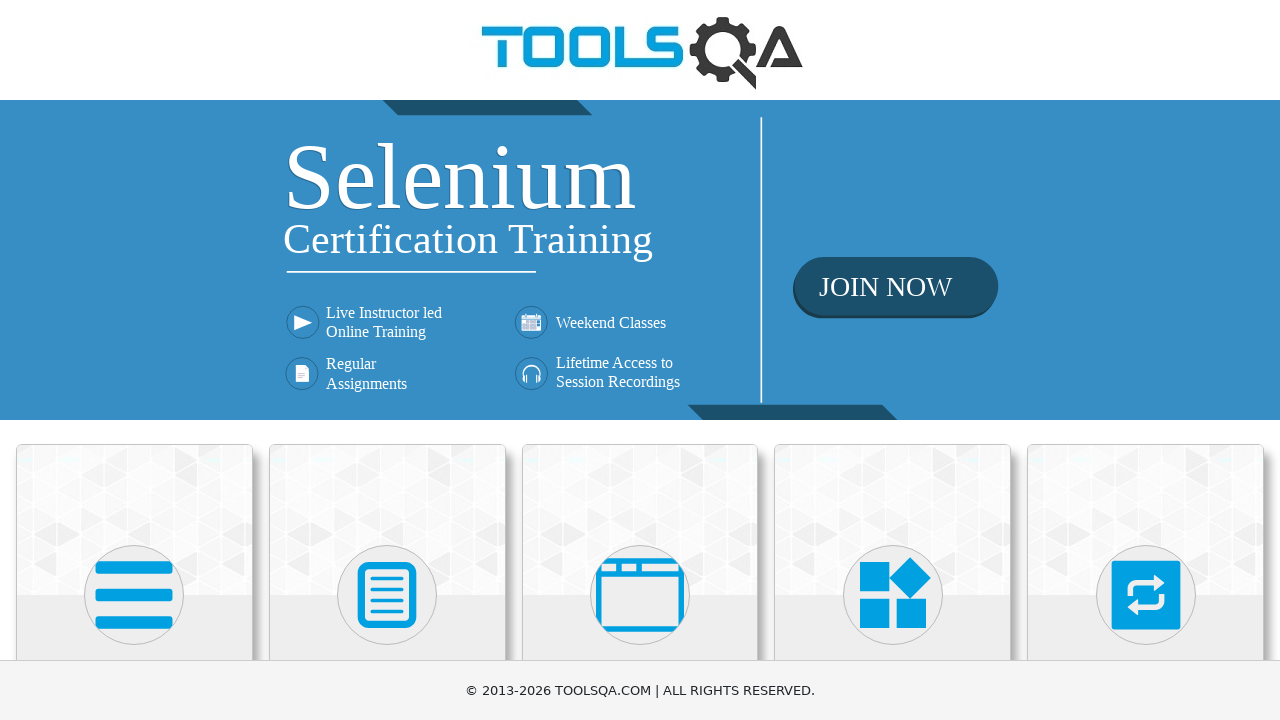

Scrolled down to view Elements menu
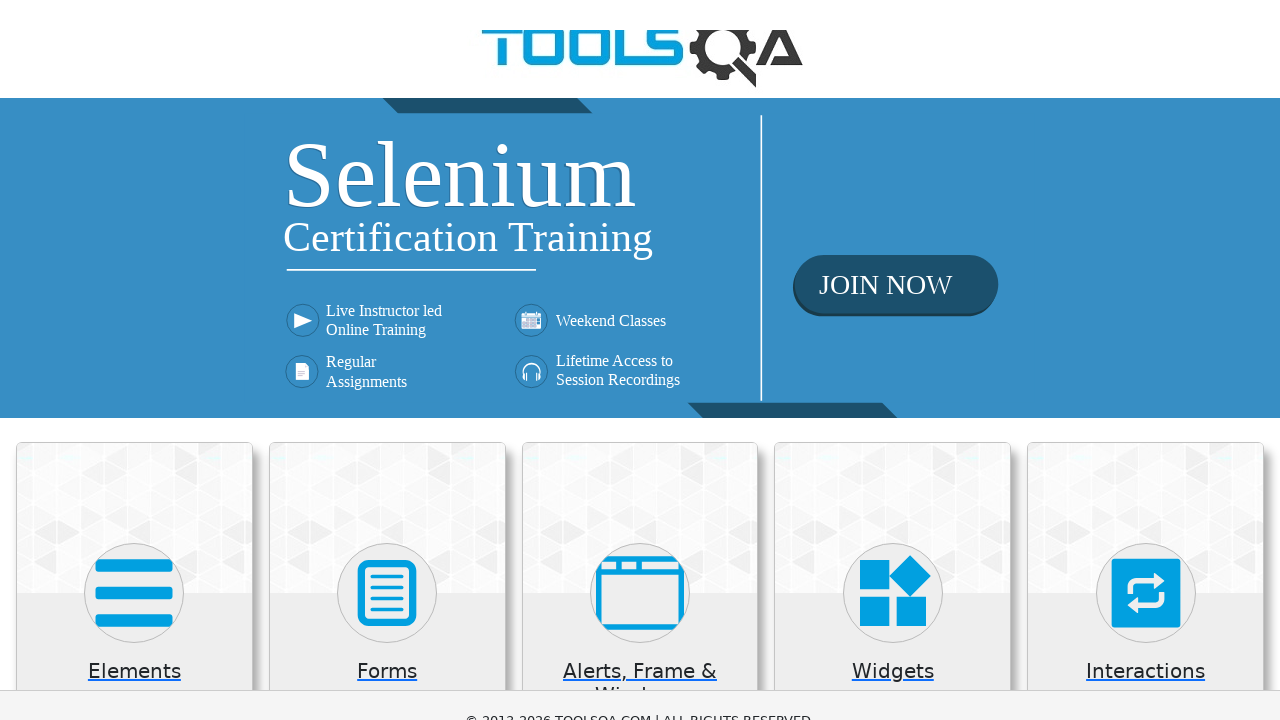

Clicked on Elements menu at (134, 173) on xpath=//h5[text()='Elements']
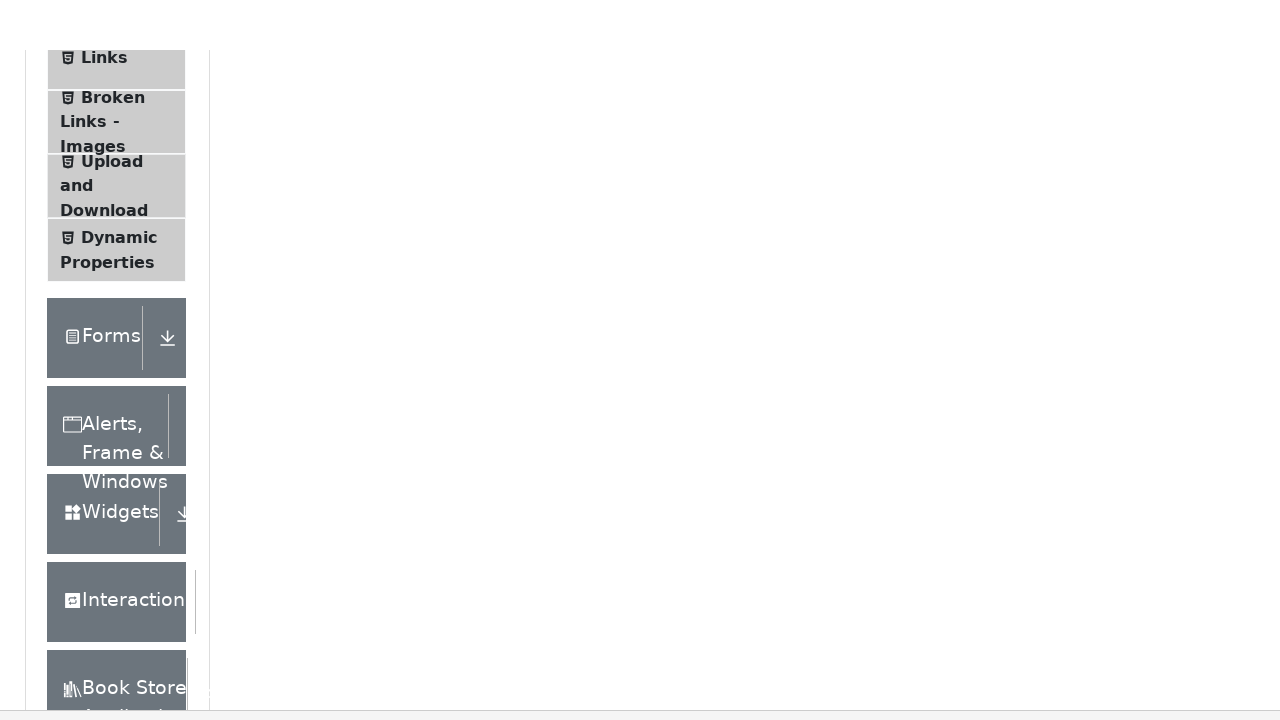

Clicked on Text Box menu item at (119, 261) on xpath=//span[text()='Text Box']
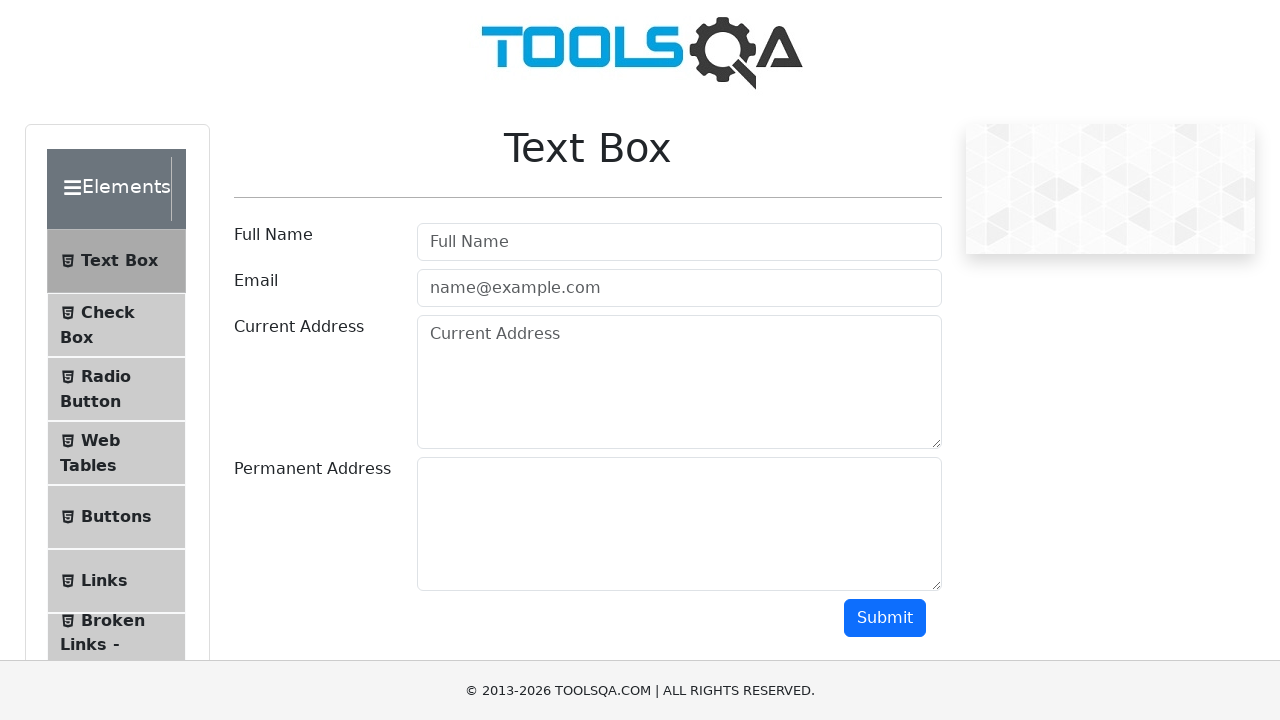

Text Box page header loaded and verified
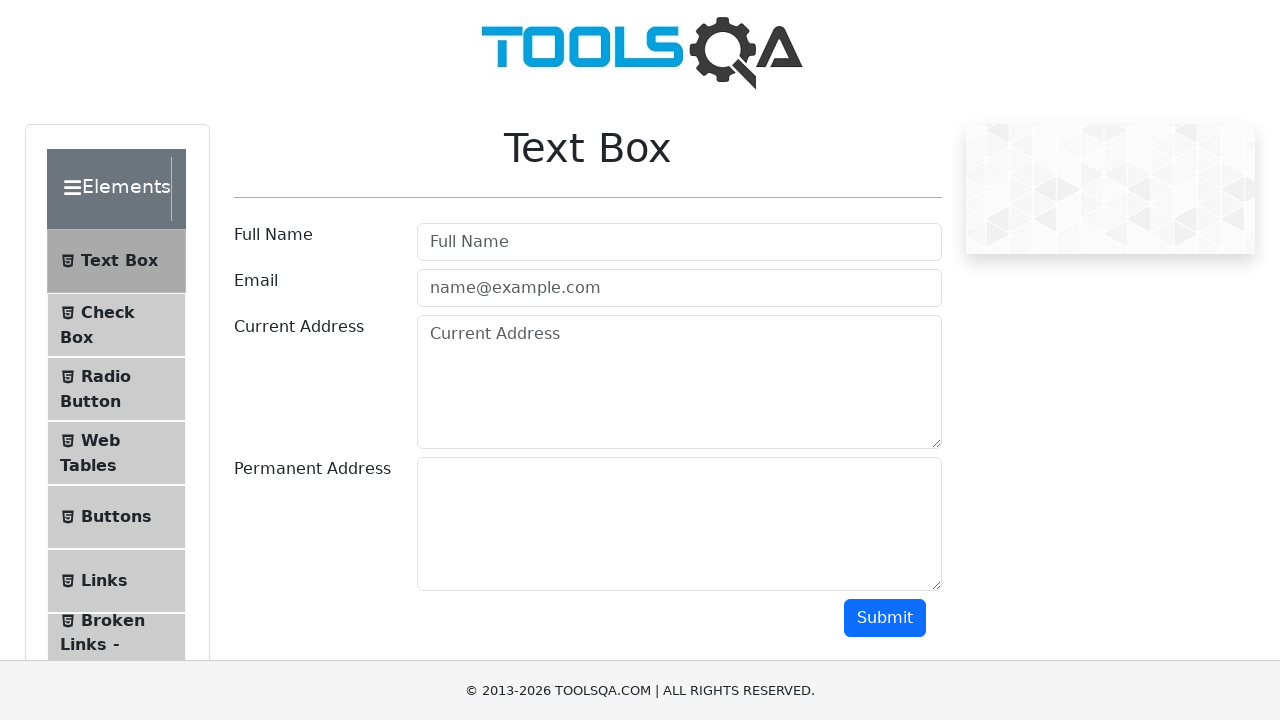

Clicked on Full Name input field at (679, 242) on #userName
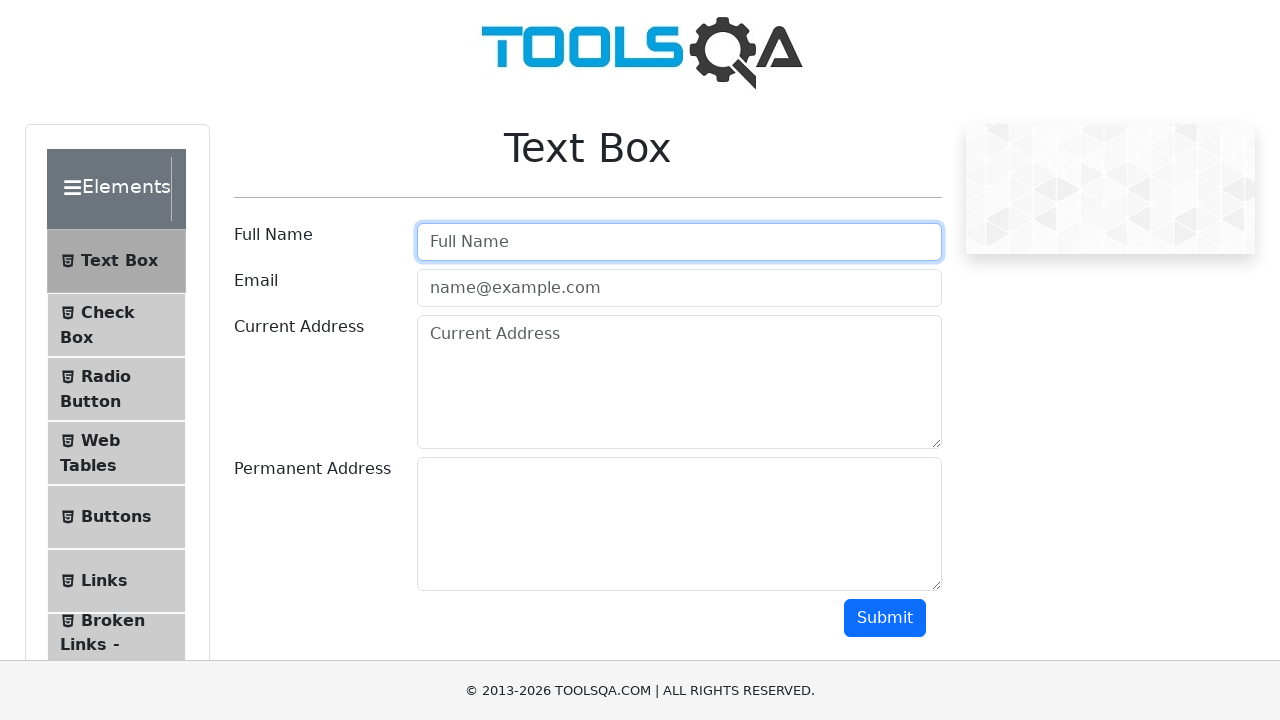

Filled Full Name field with 'Vlad Palasanu' on #userName
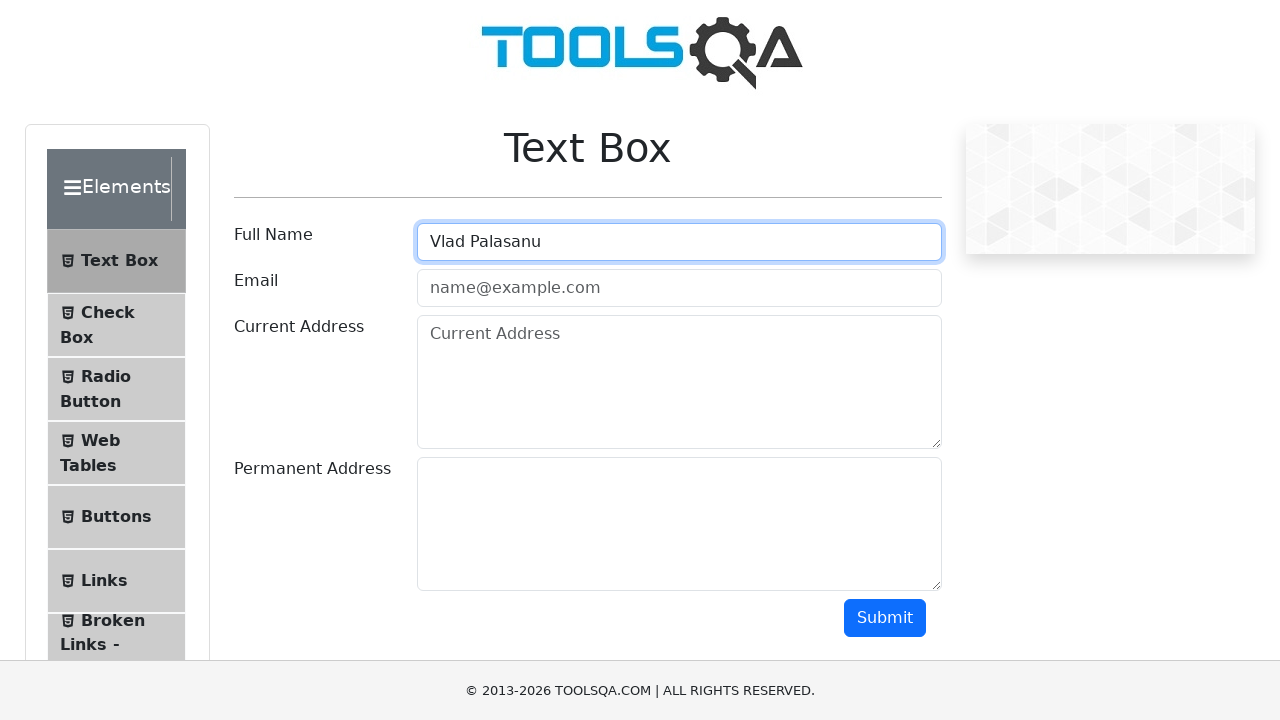

Clicked on Email input field at (679, 288) on #userEmail
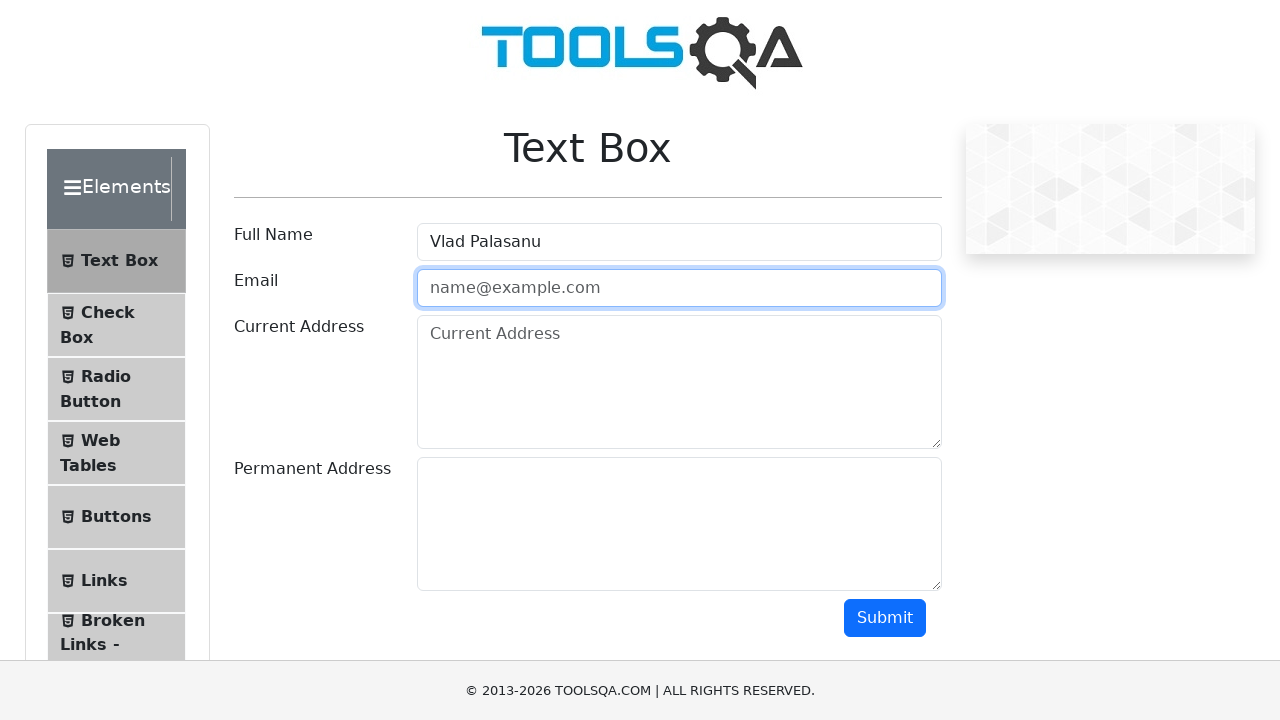

Filled Email field with 'palas.vlad@gmail.com' on #userEmail
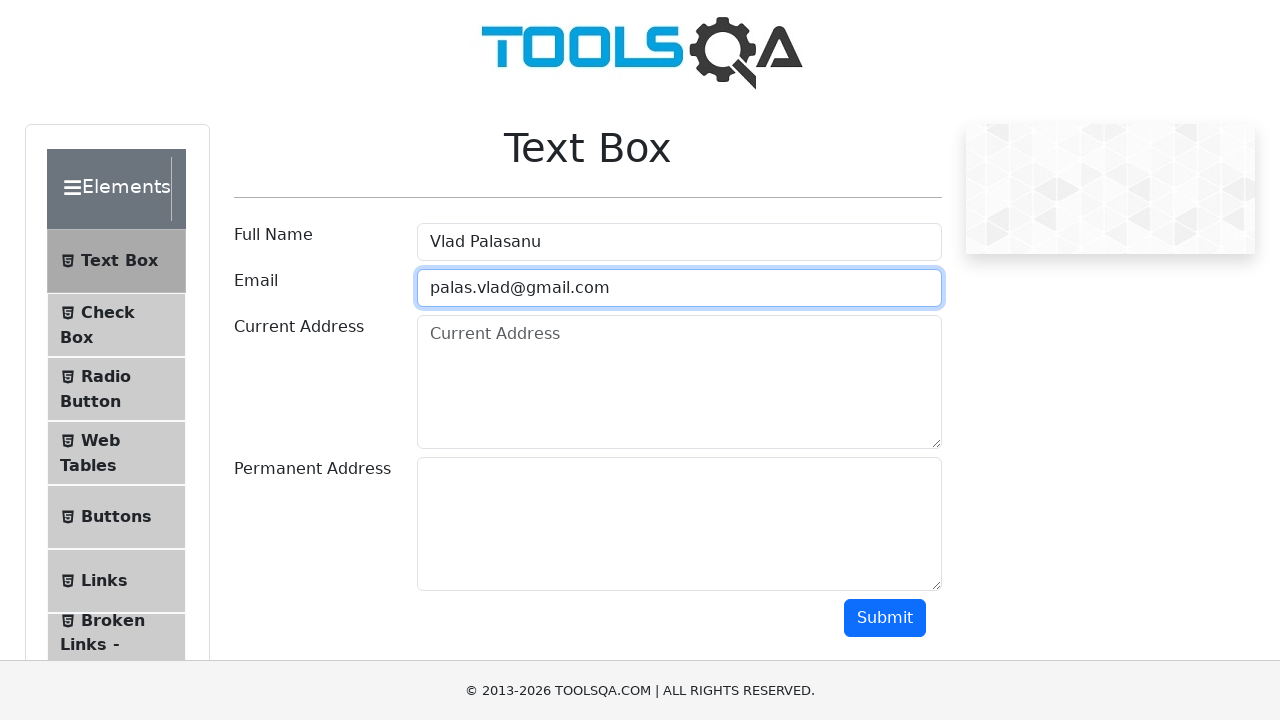

Clicked on Current Address input field at (679, 382) on #currentAddress
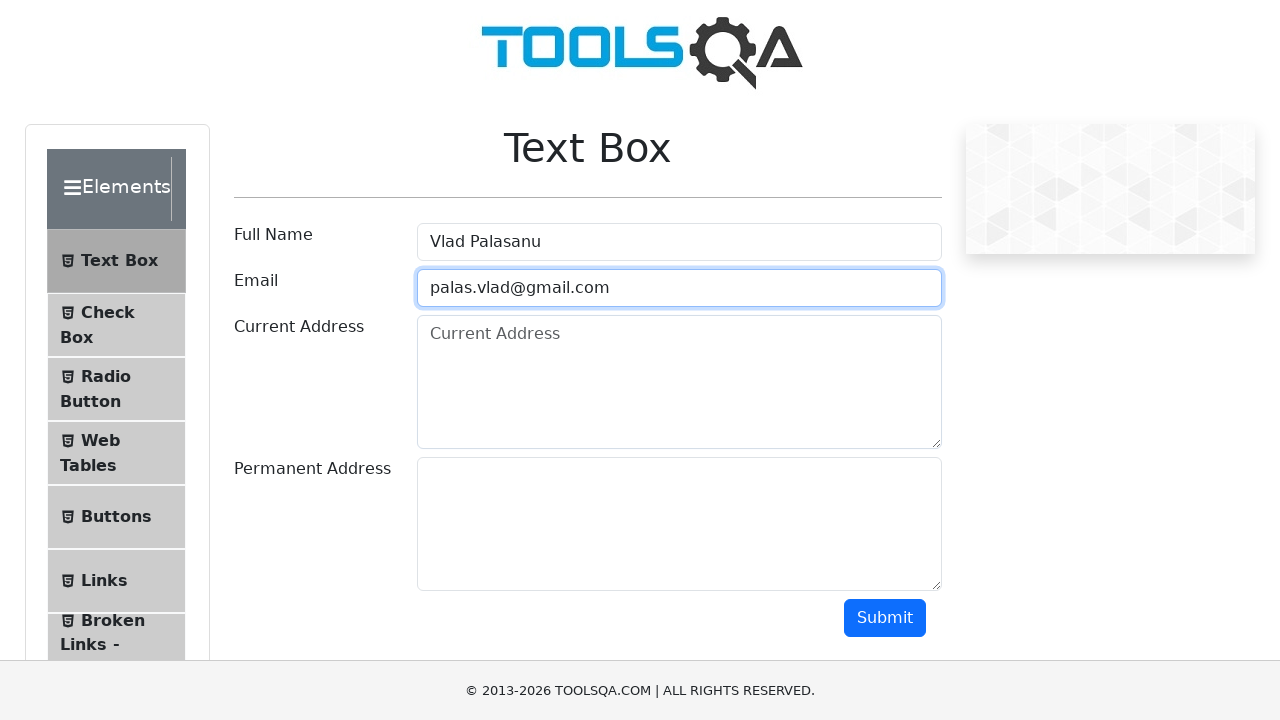

Filled Current Address field with 'Tara: Romania, Oras: Iasi' on #currentAddress
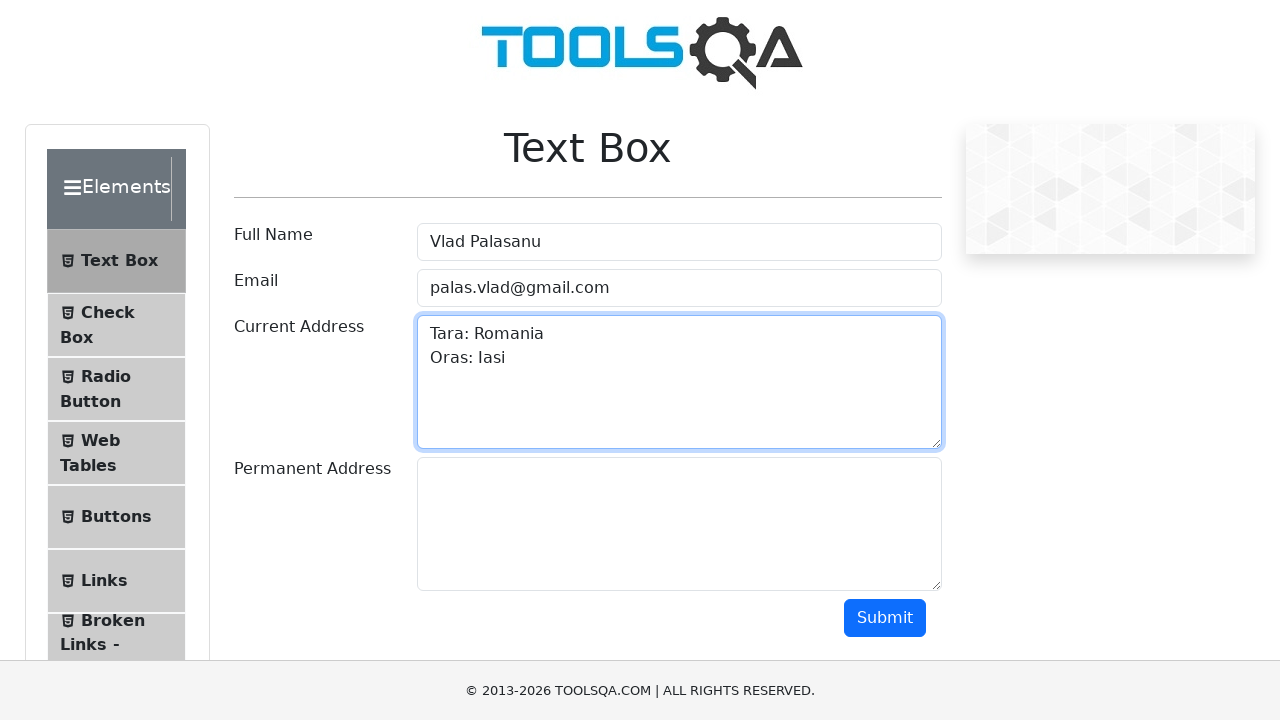

Scrolled down to see more form fields
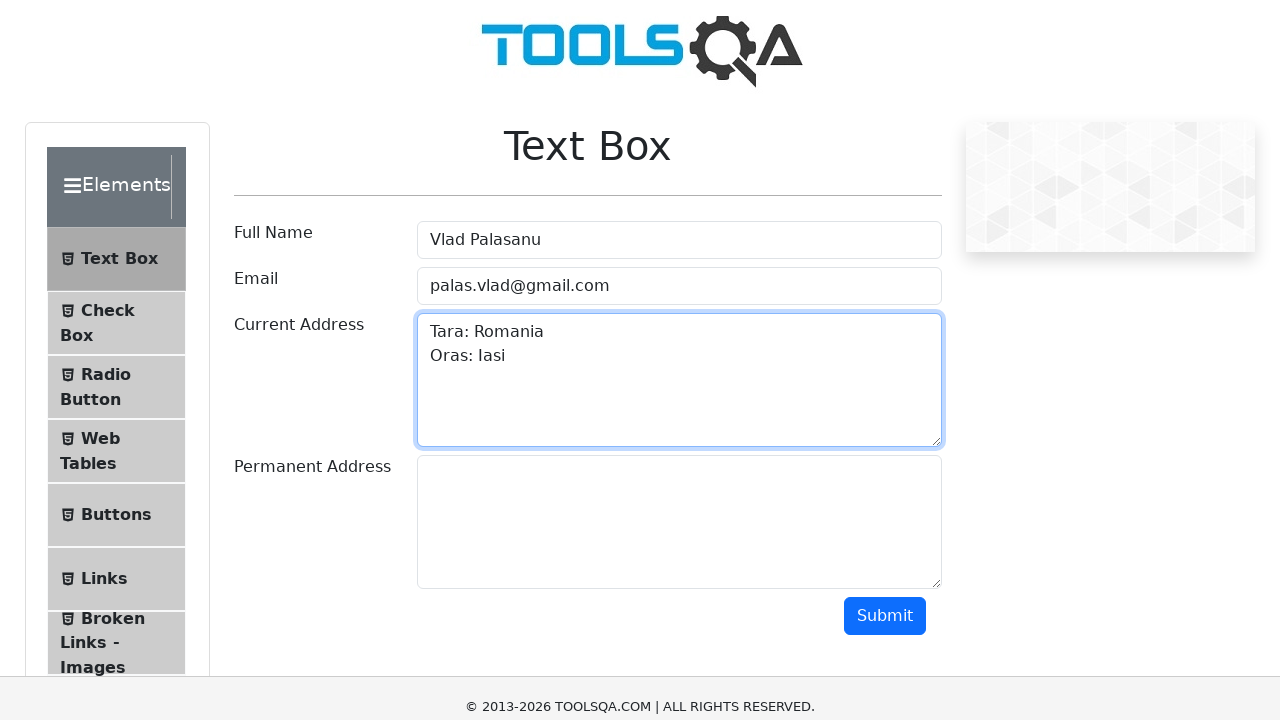

Clicked on Permanent Address input field at (679, 274) on #permanentAddress
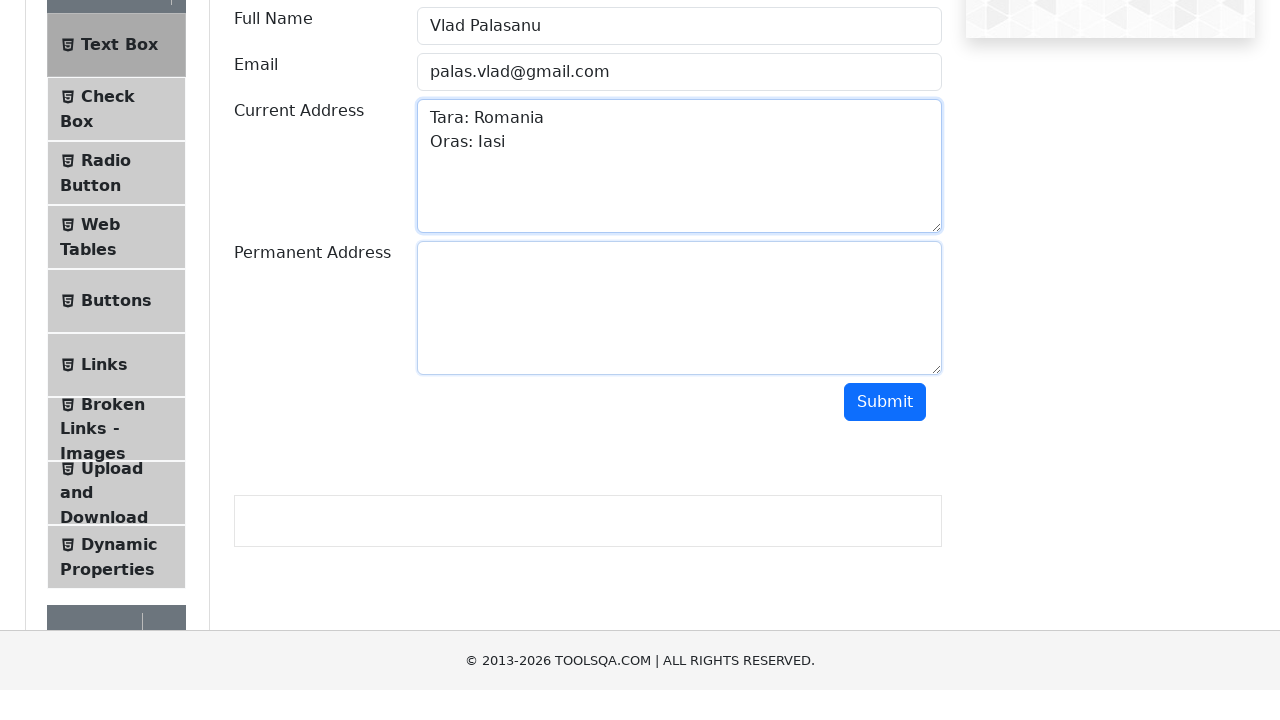

Filled Permanent Address field with 'Tara: Permanent Romania, Oras: Permanent Iasi' on #permanentAddress
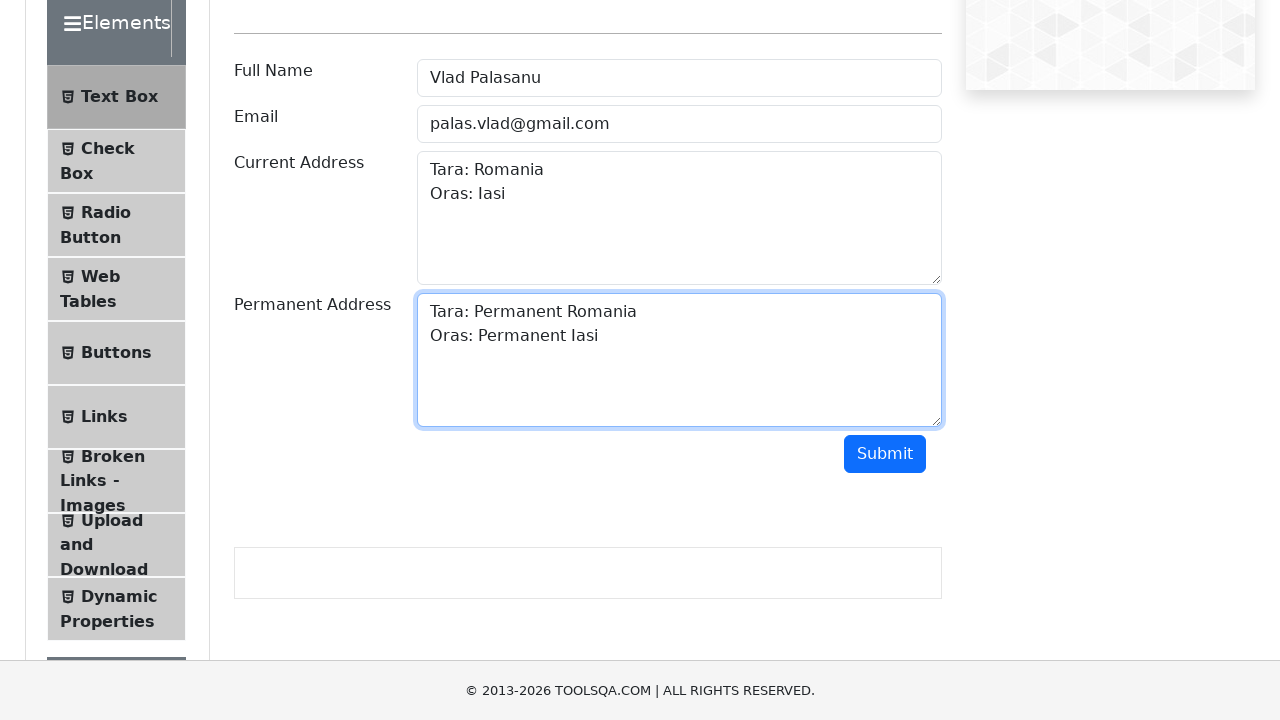

Scrolled down to view Submit button
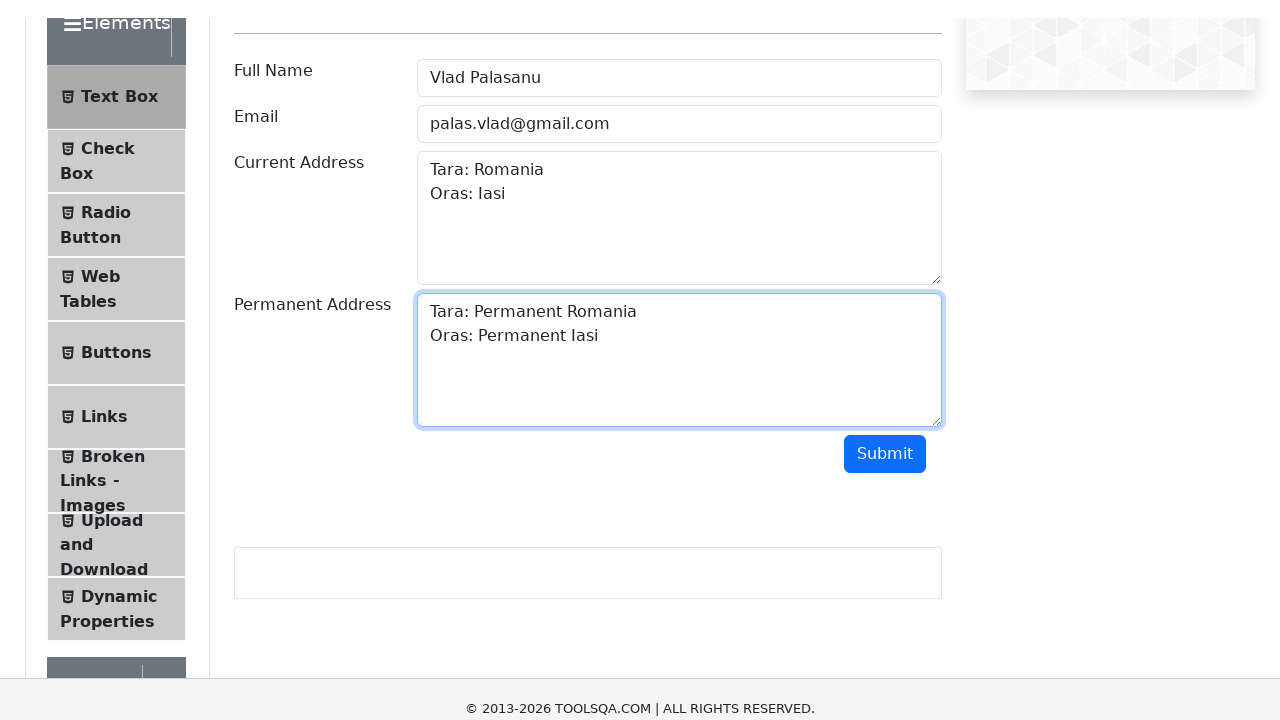

Clicked Submit button to submit the form at (885, 204) on #submit
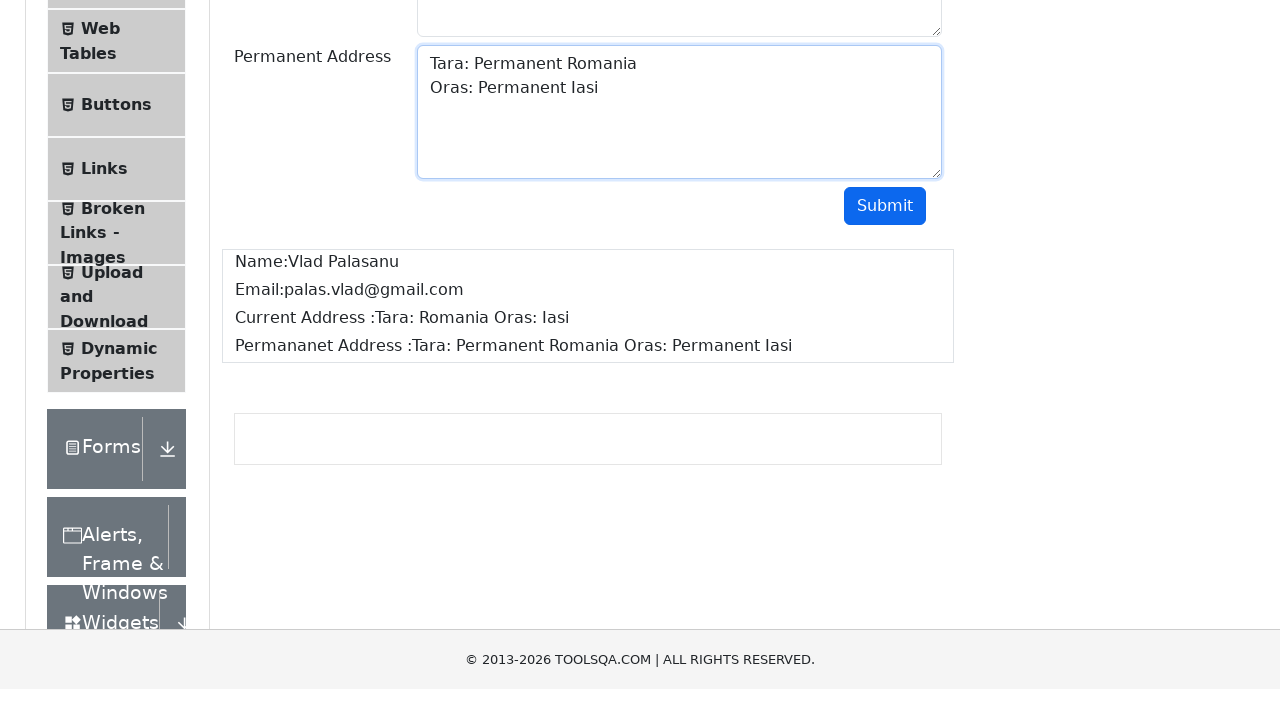

Form output appeared and was verified
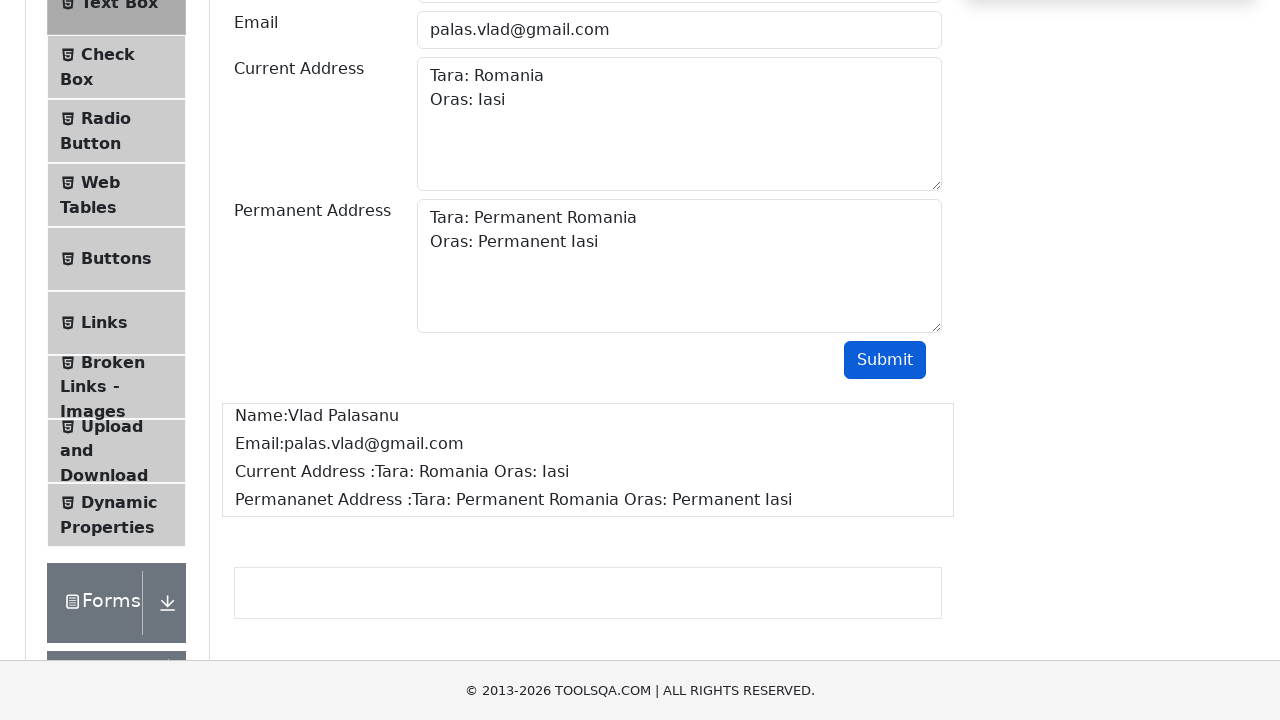

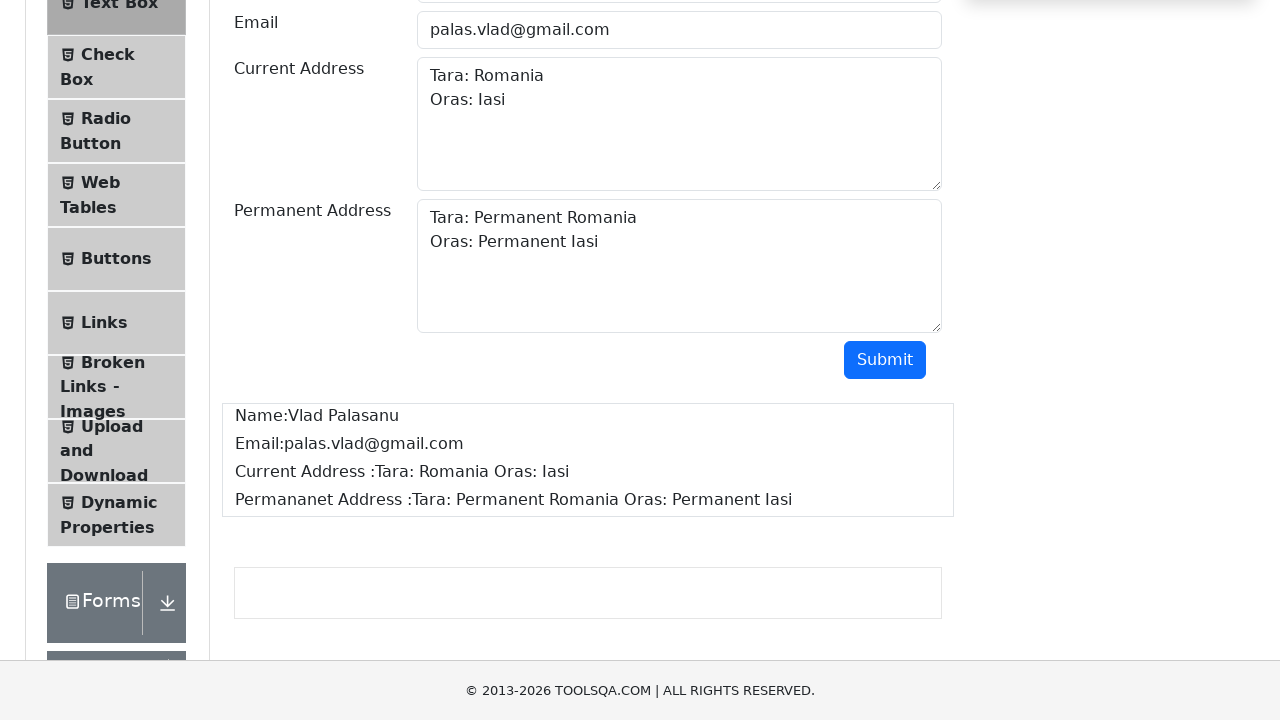